Tests multi-select dropdown functionality by selecting multiple options using different selection methods.

Starting URL: https://www.hyrtutorials.com/p/html-dropdown-elements-practice.html

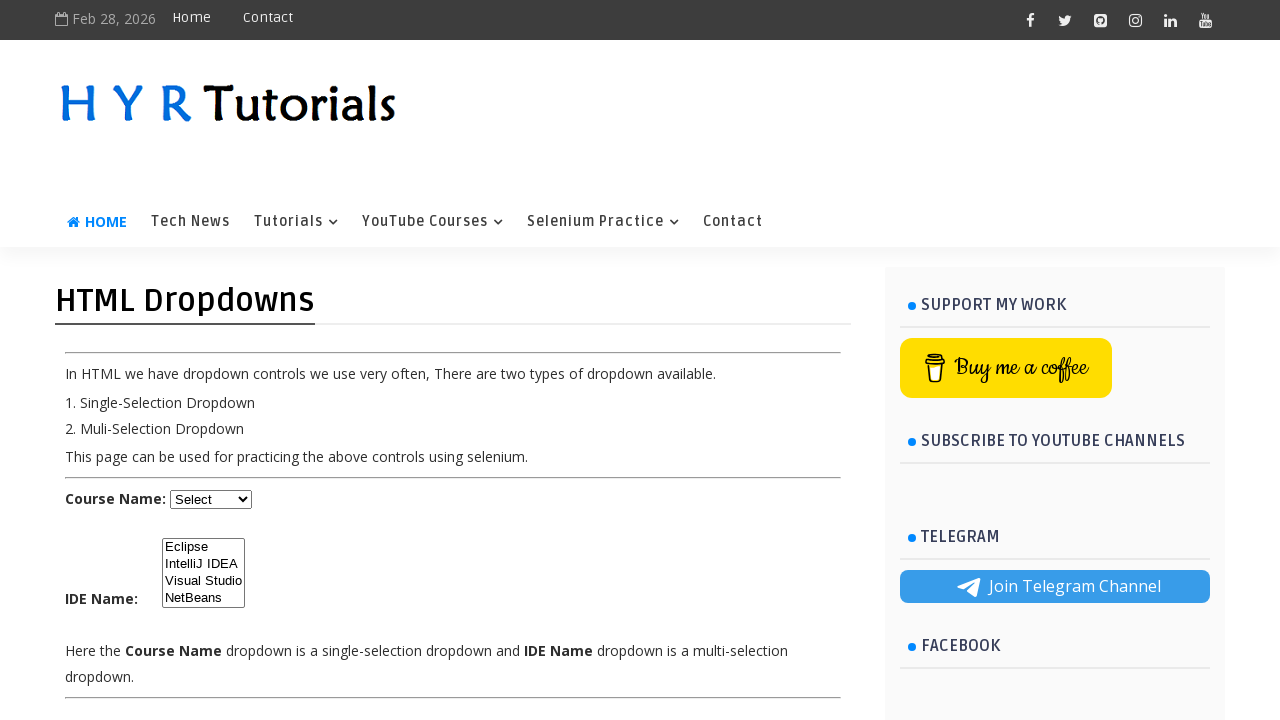

Multi-select dropdown #ide became visible
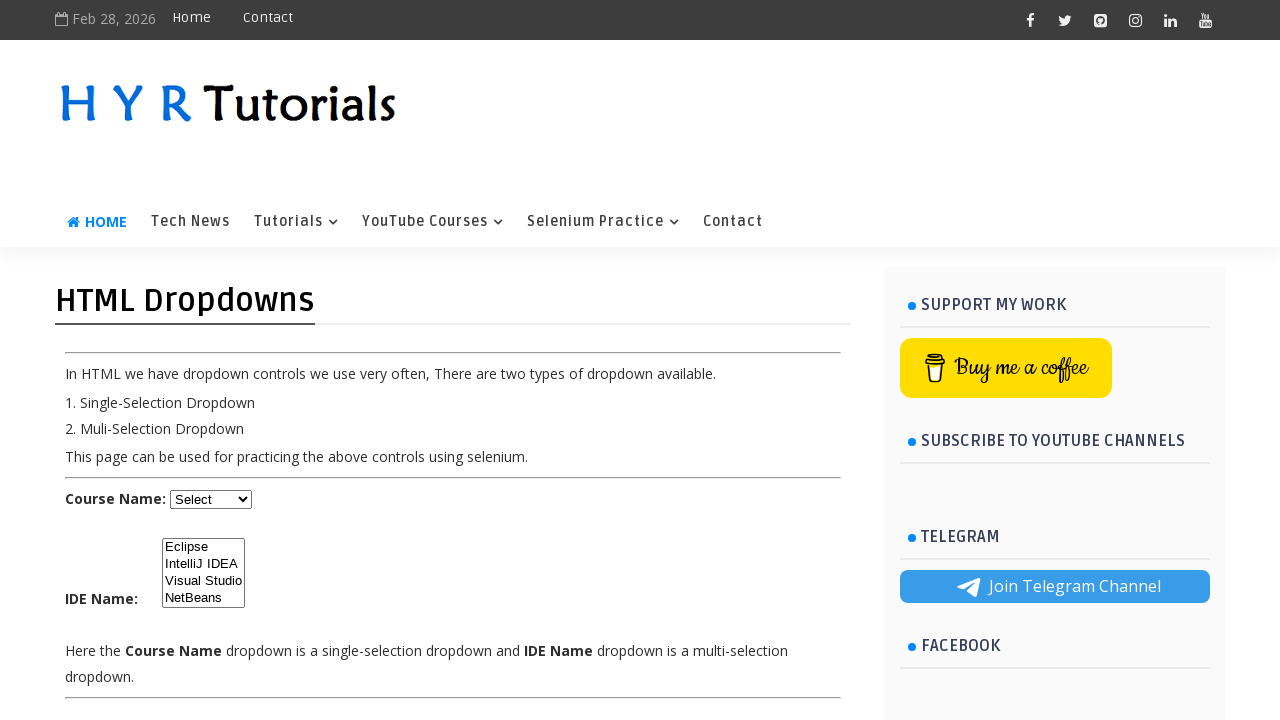

Selected option at index 1 from multi-select dropdown on #ide
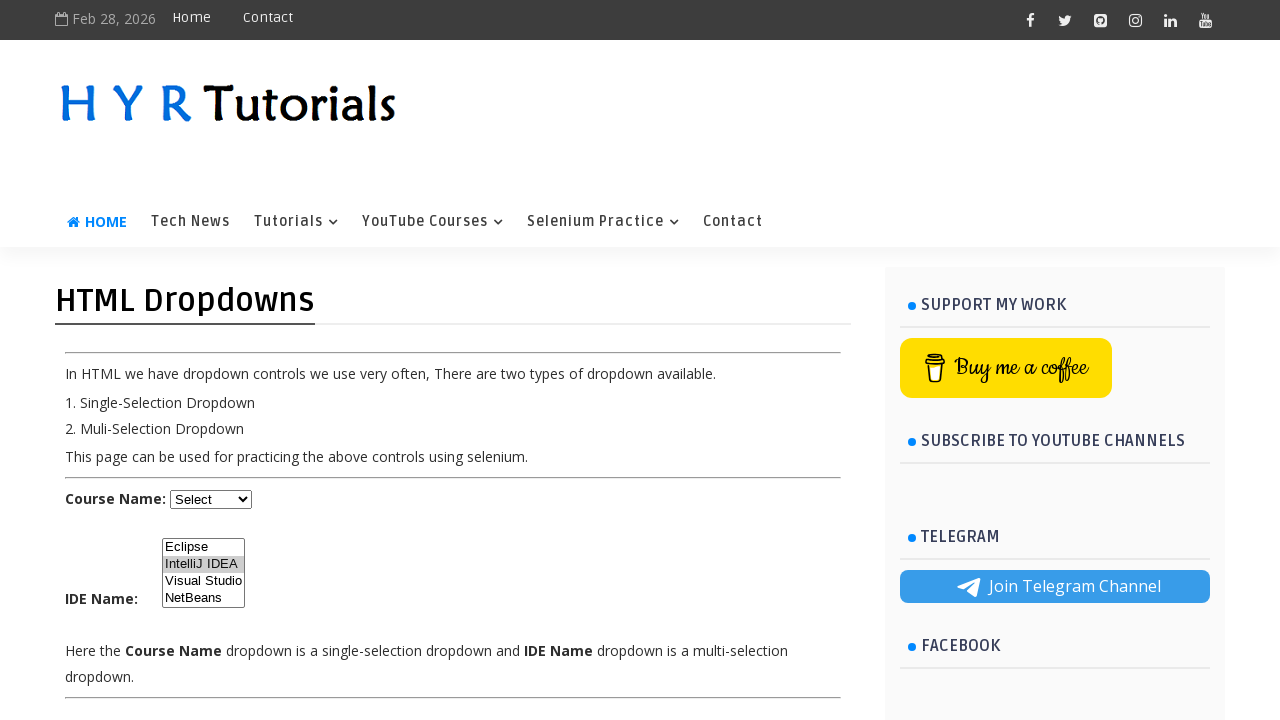

Selected option with value 'nb' from multi-select dropdown on #ide
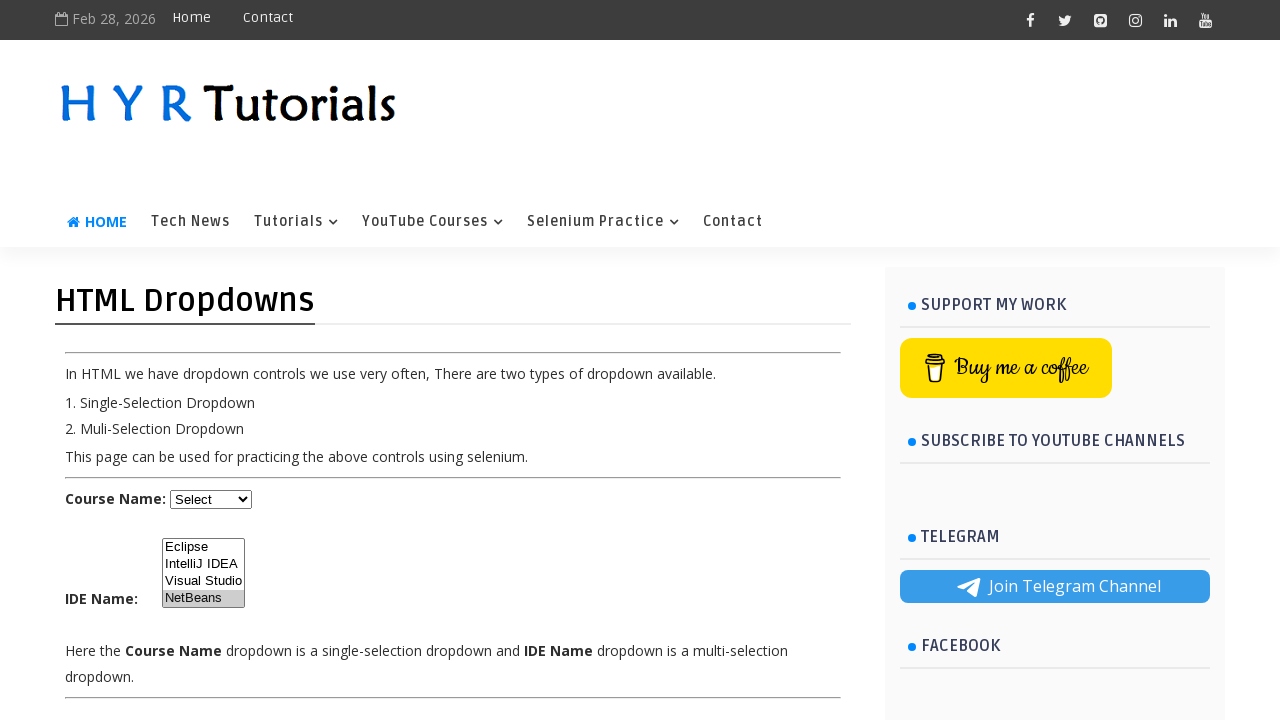

Retrieved all selected options from multi-select dropdown
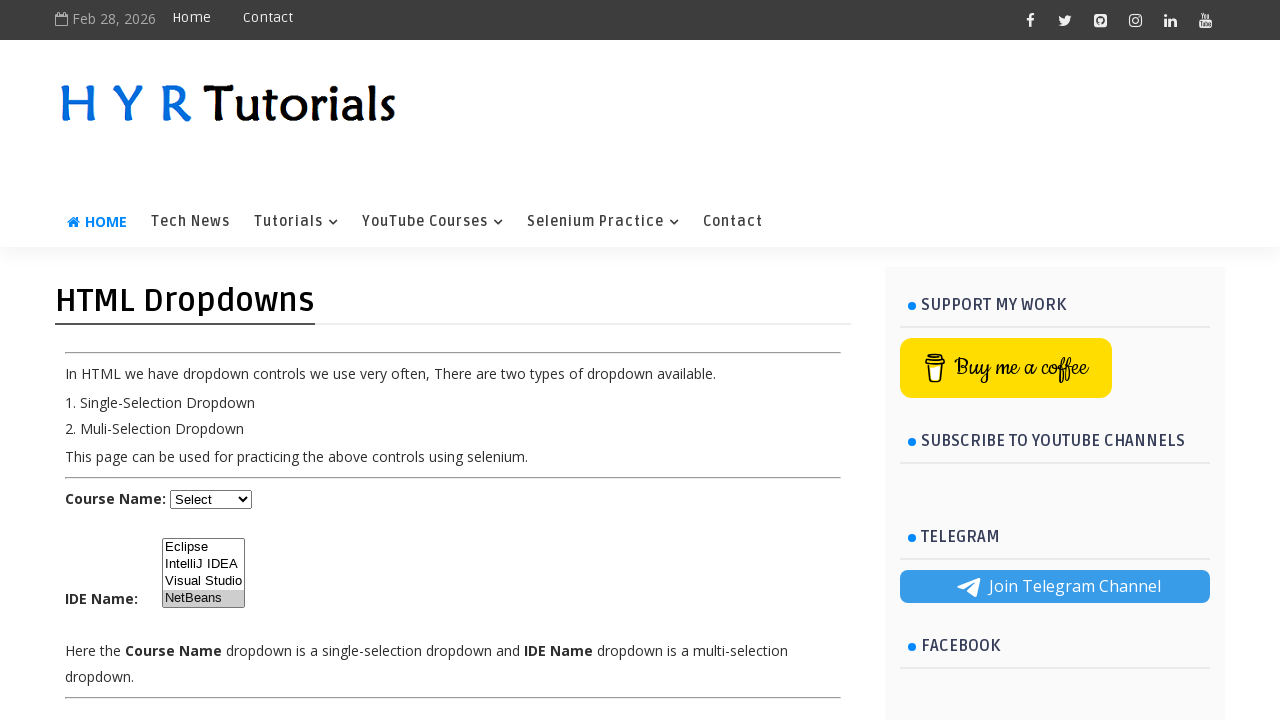

Printed selected option: NetBeans
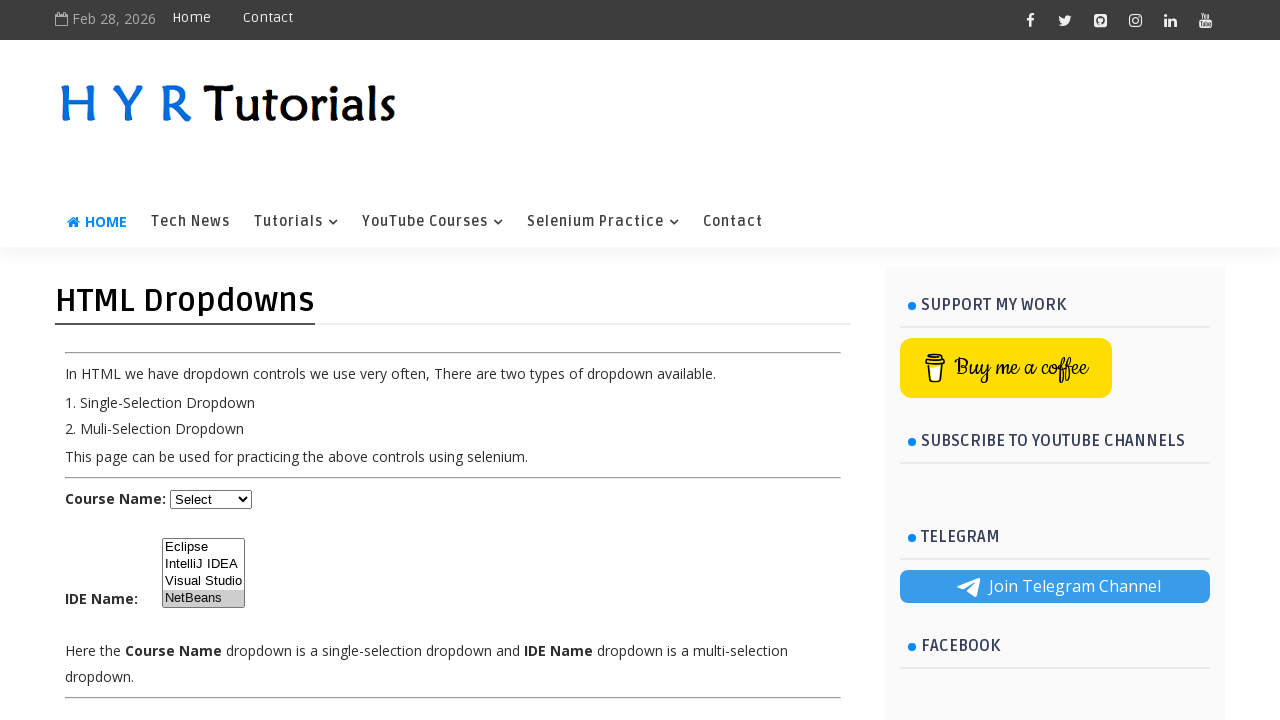

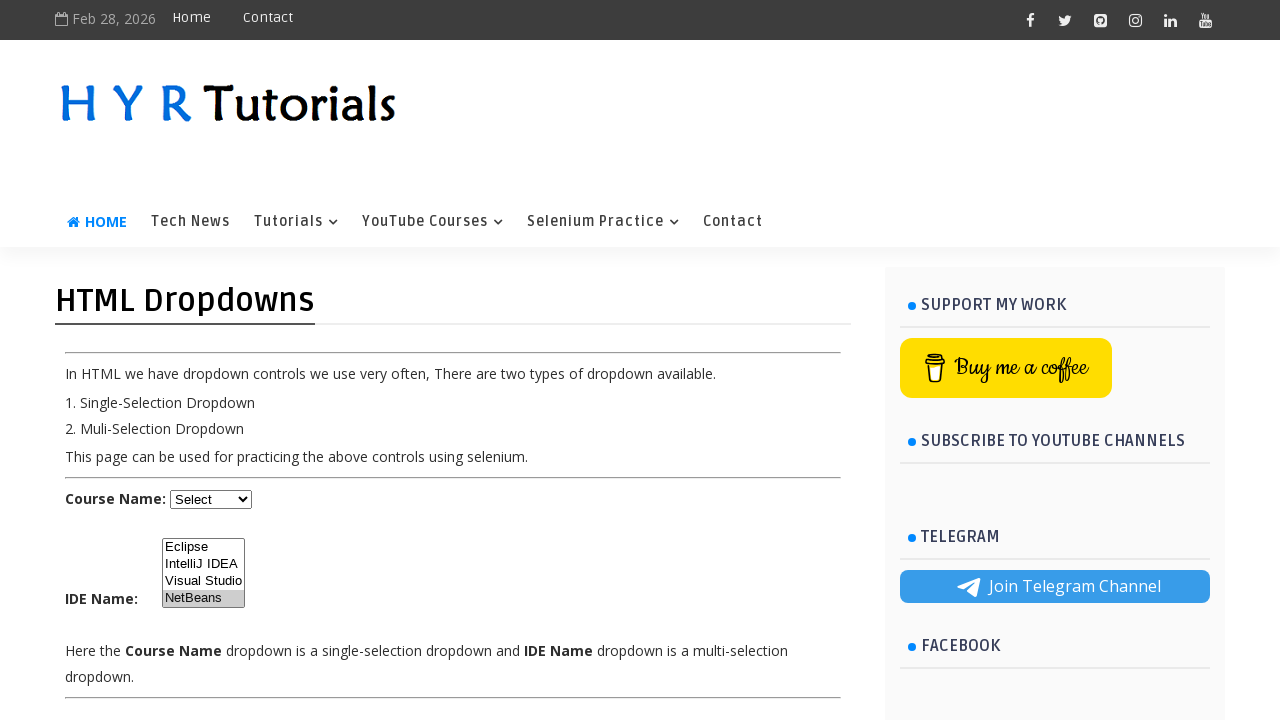